Tests filtering functionality by adding multiple todos, marking one as completed, and verifying that All, Completed, and Active filters show the correct items.

Starting URL: https://todomvc.com/examples/react/dist/

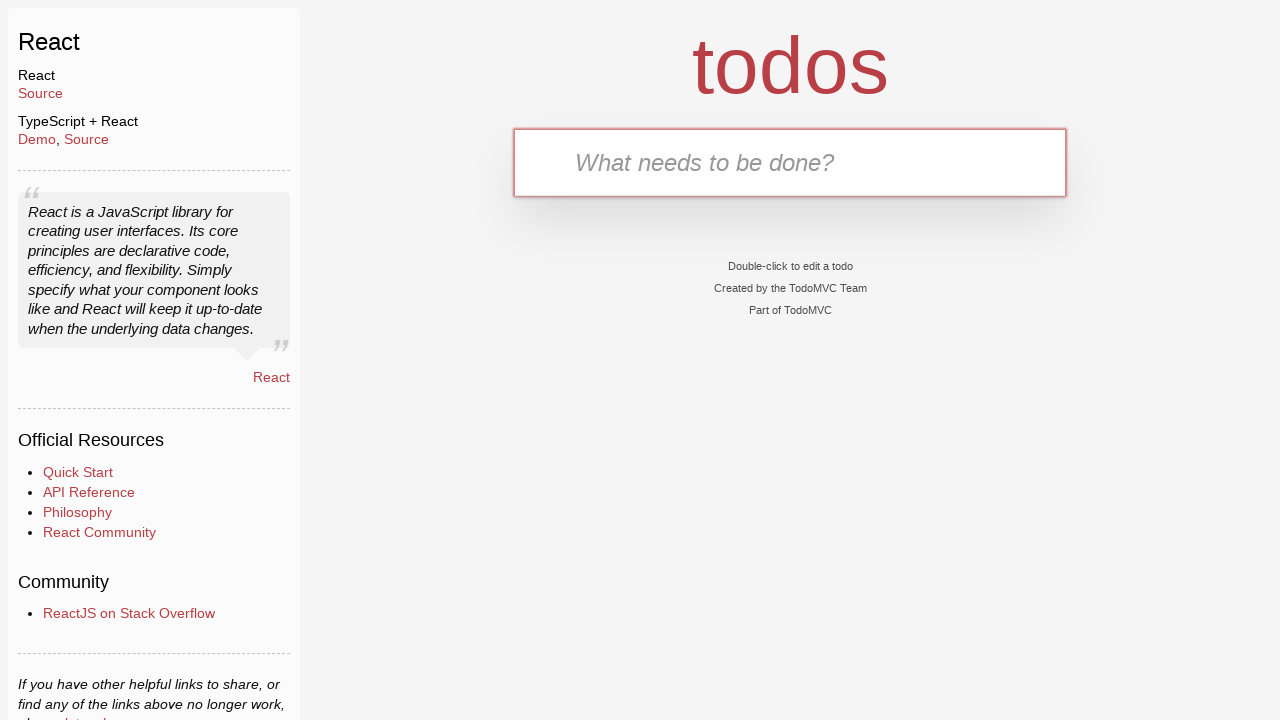

Filled text input with 'have lunch' on internal:testid=[data-testid="text-input"s]
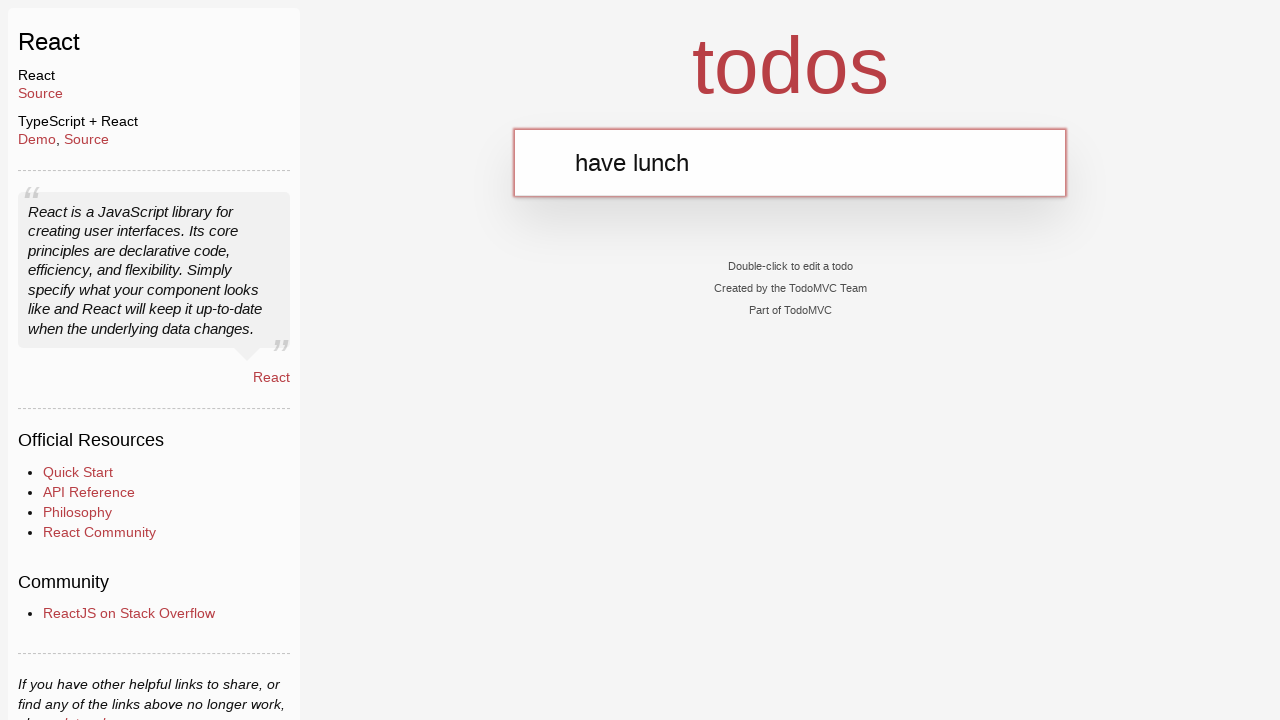

Pressed Enter to add first todo item
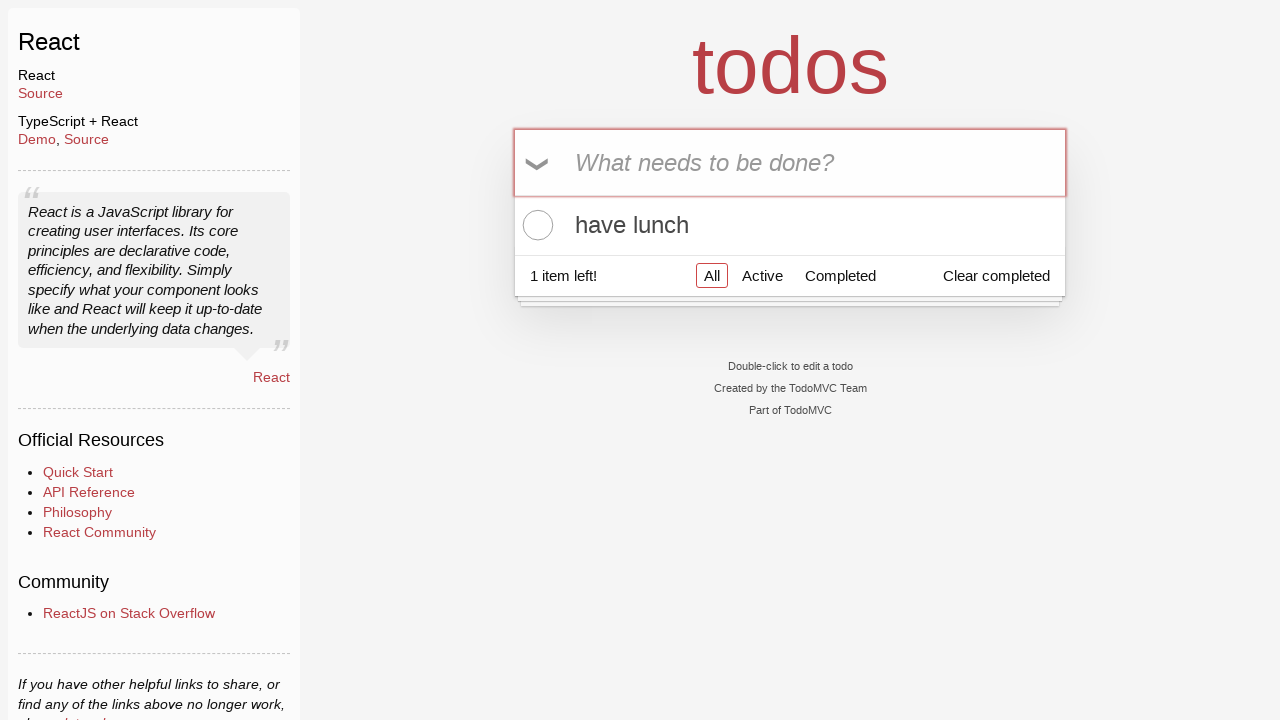

Filled text input with 'do playwright tasks' on internal:testid=[data-testid="text-input"s]
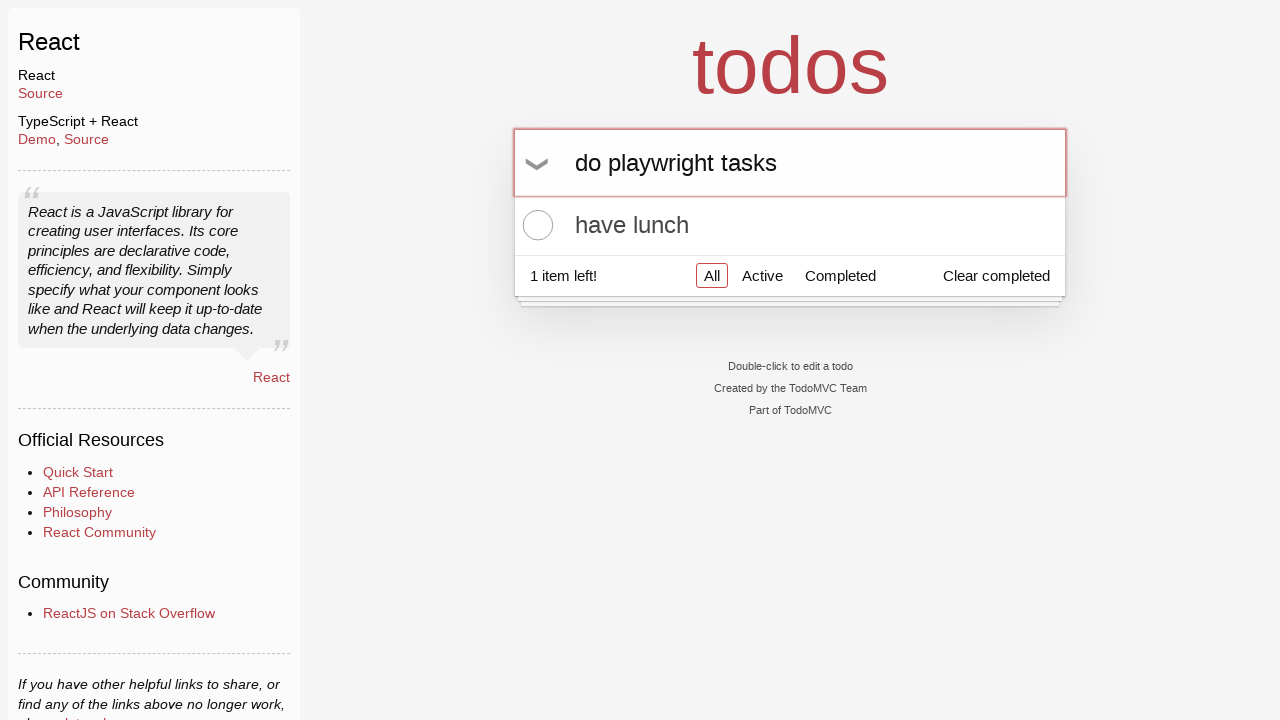

Pressed Enter to add second todo item
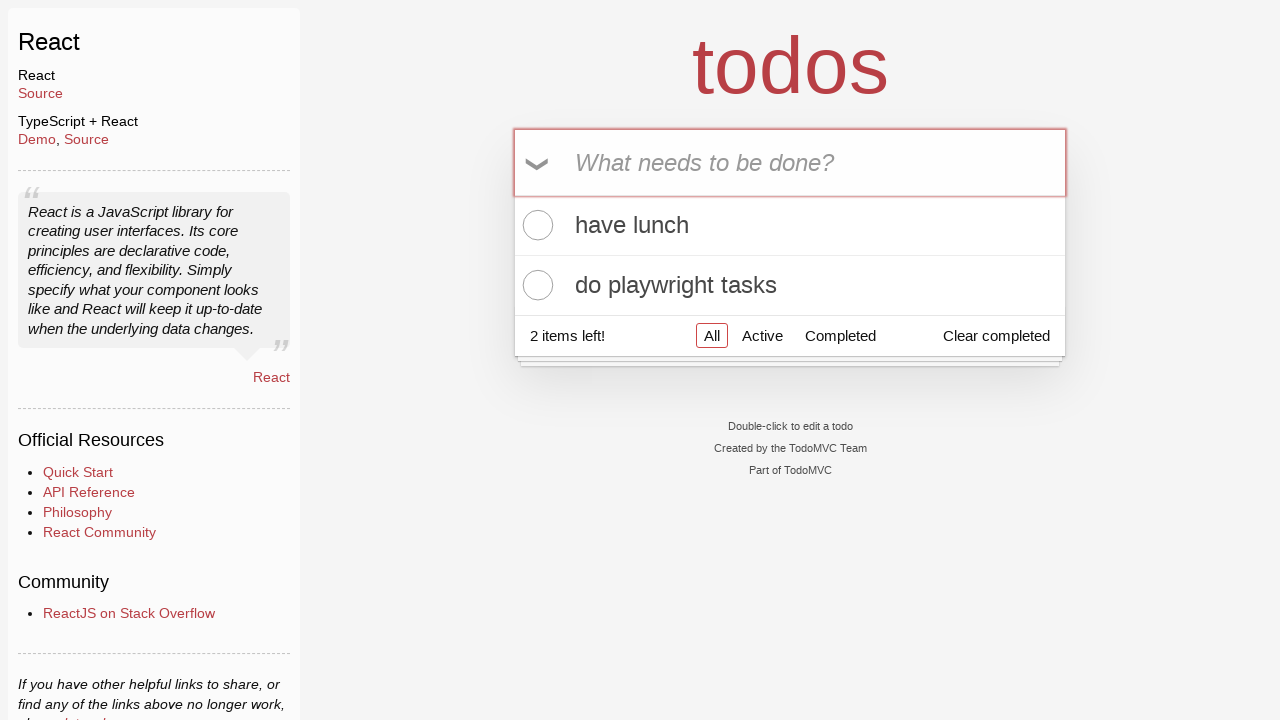

Clicked toggle to mark 'have lunch' as completed at (535, 225) on div >> internal:has-text="have lunch"i >> internal:testid=[data-testid="todo-ite
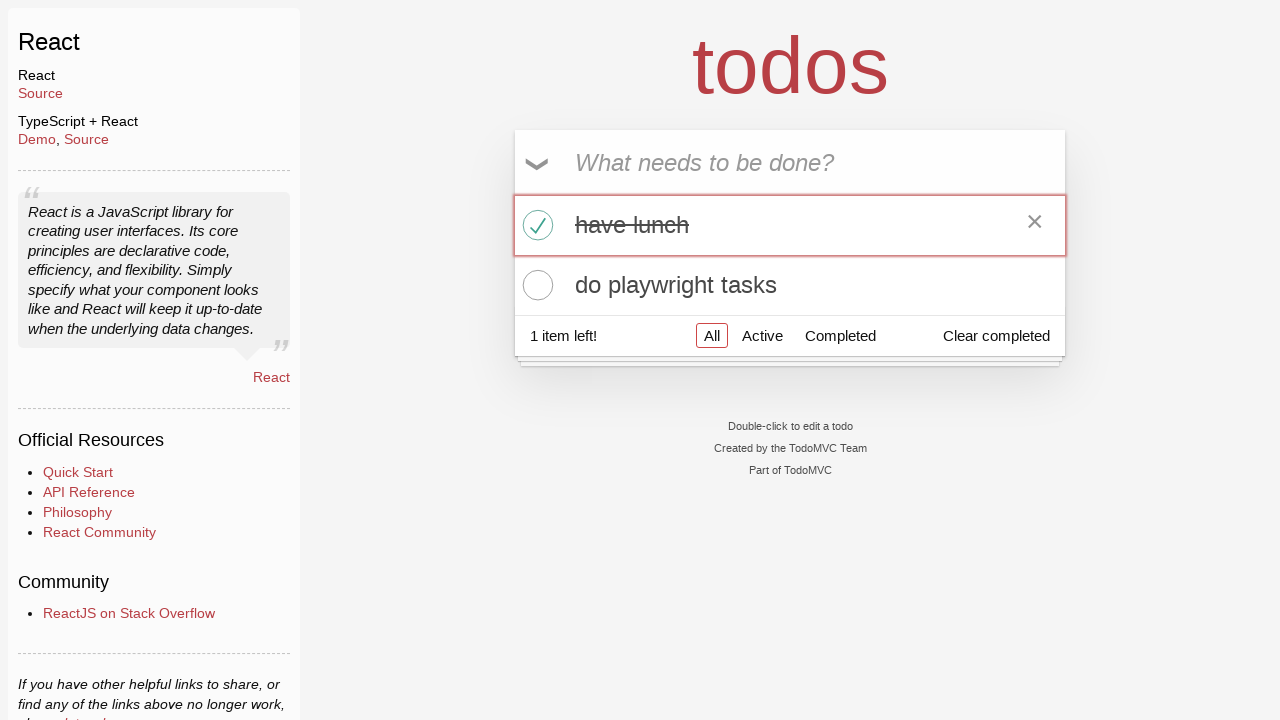

Clicked 'All' filter to show all todo items at (712, 335) on internal:role=link[name="All"i]
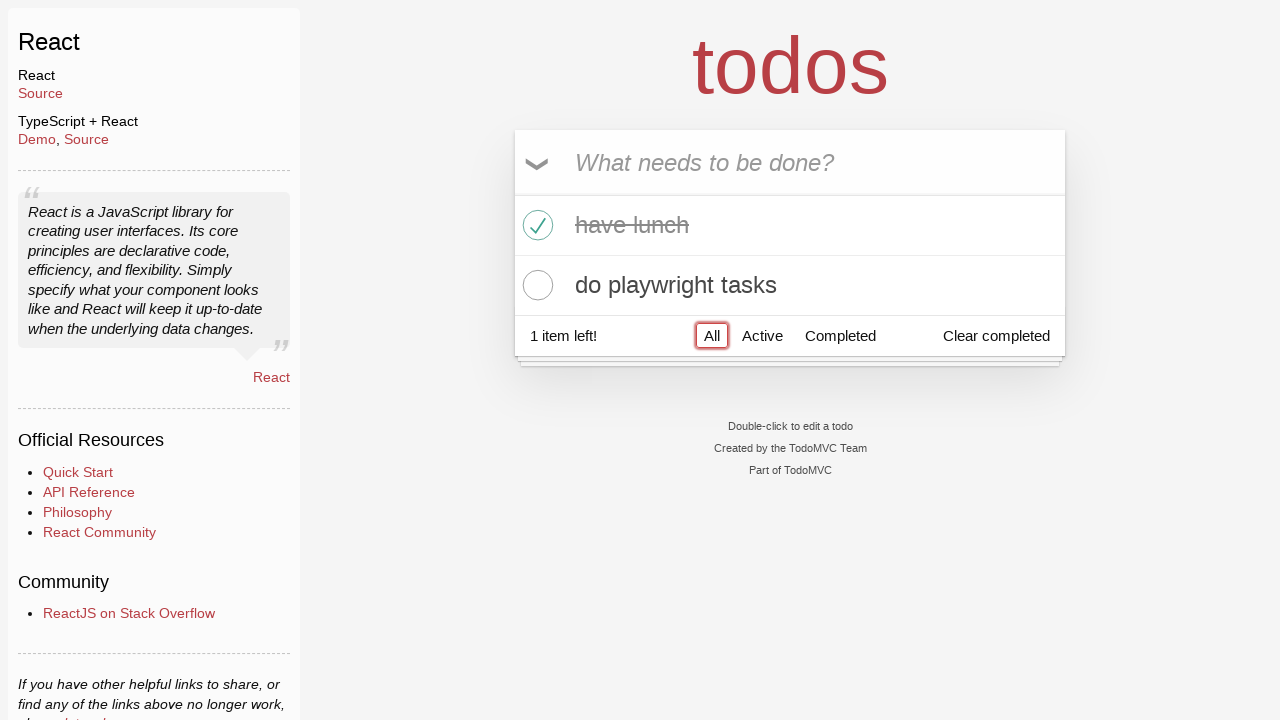

Waited for todo list to load
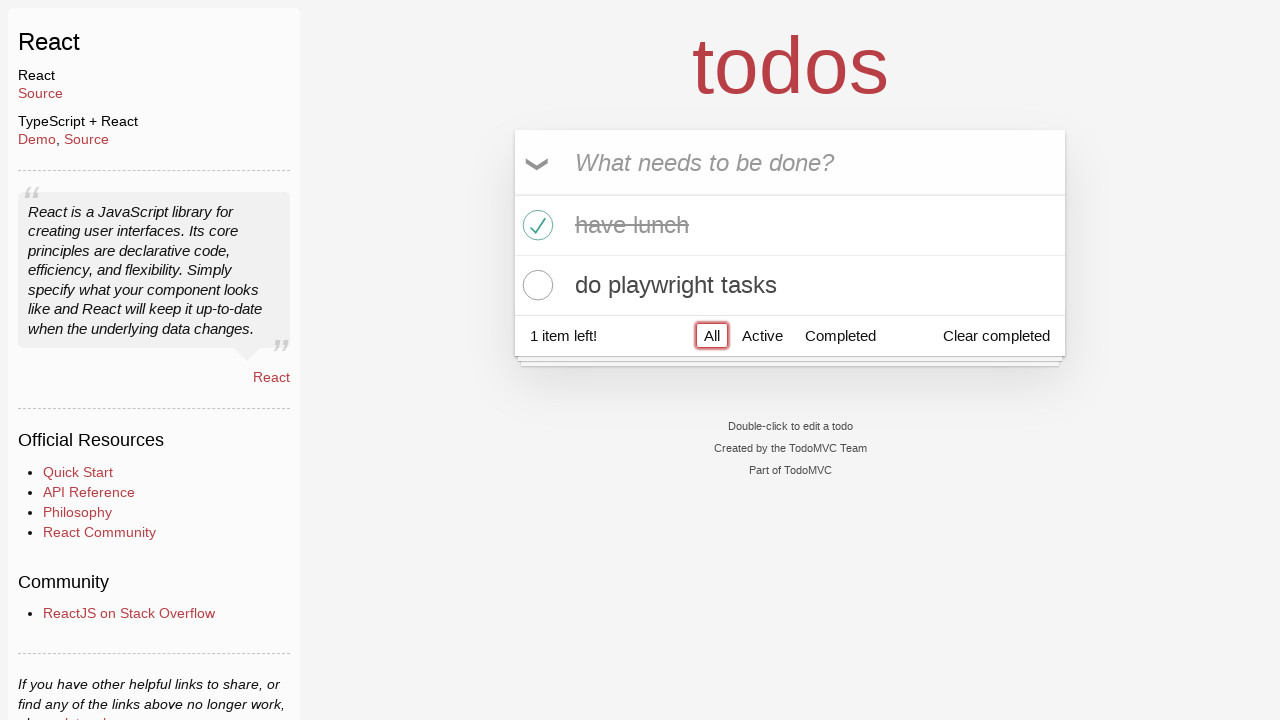

Clicked 'Completed' filter to show only completed items at (840, 335) on internal:role=link[name="Completed"i]
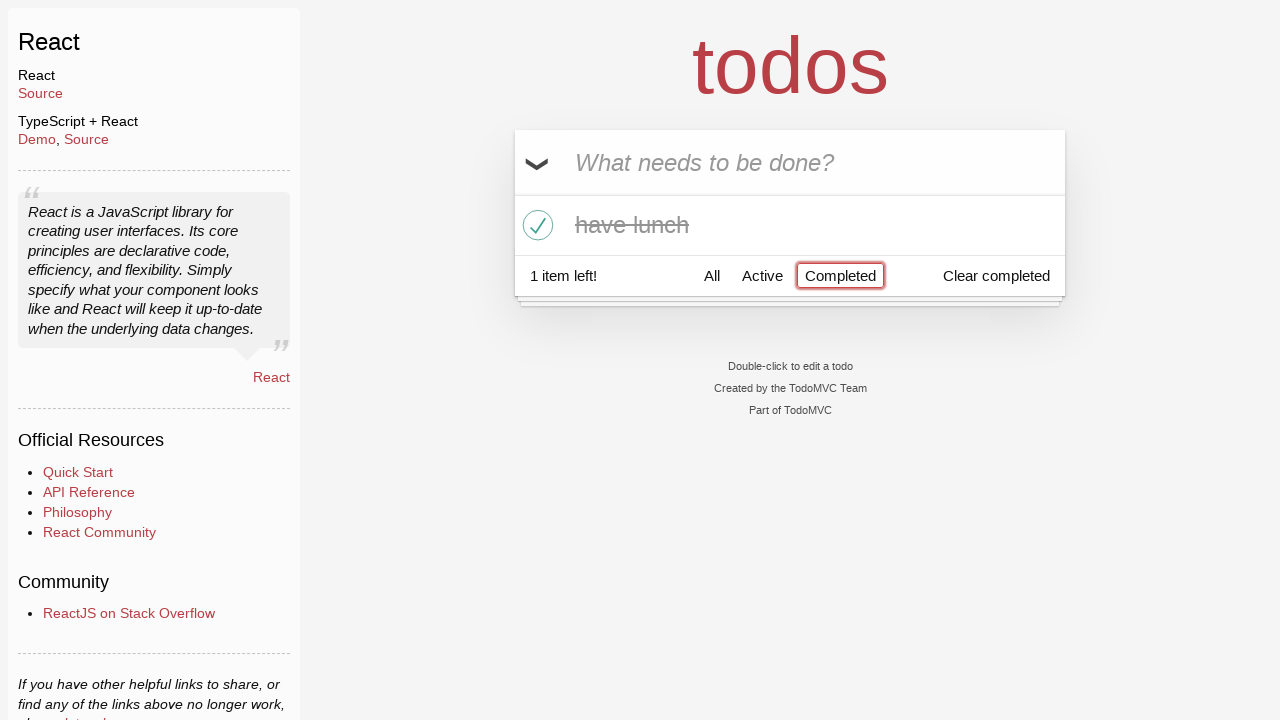

Waited for URL to change to completed view
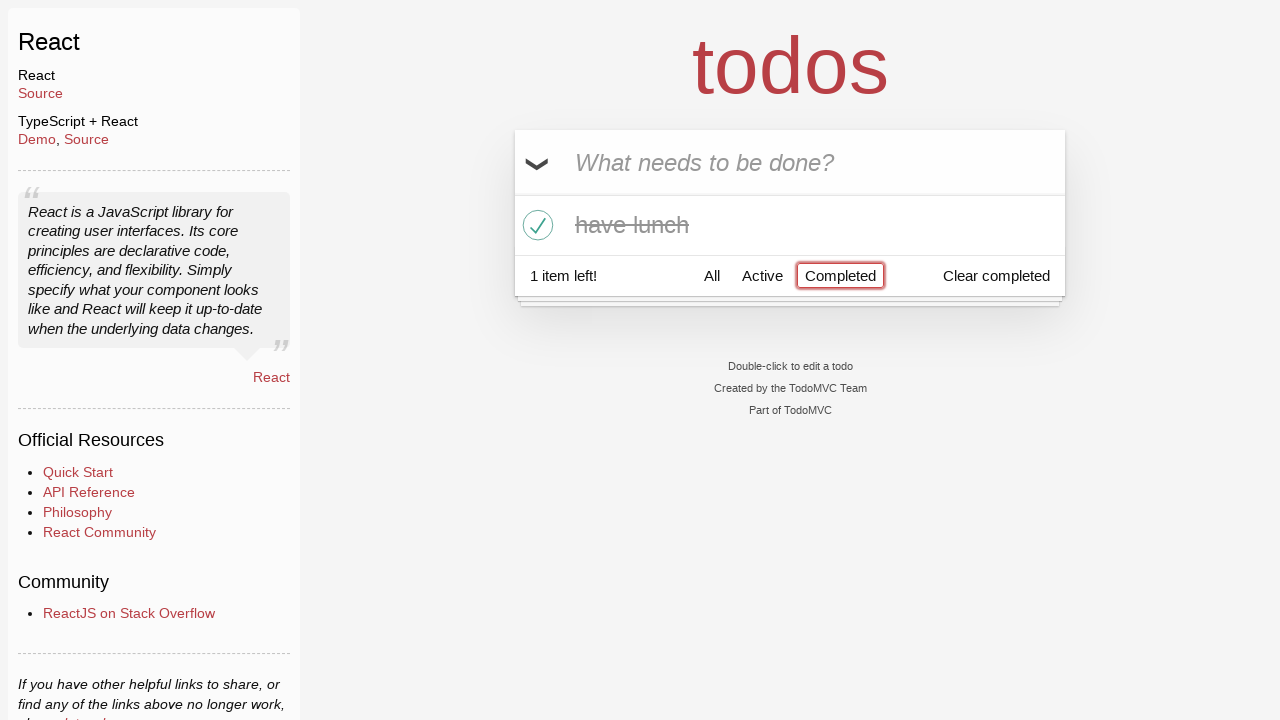

Clicked 'Active' filter to show only active items at (762, 275) on internal:role=link[name="Active"i]
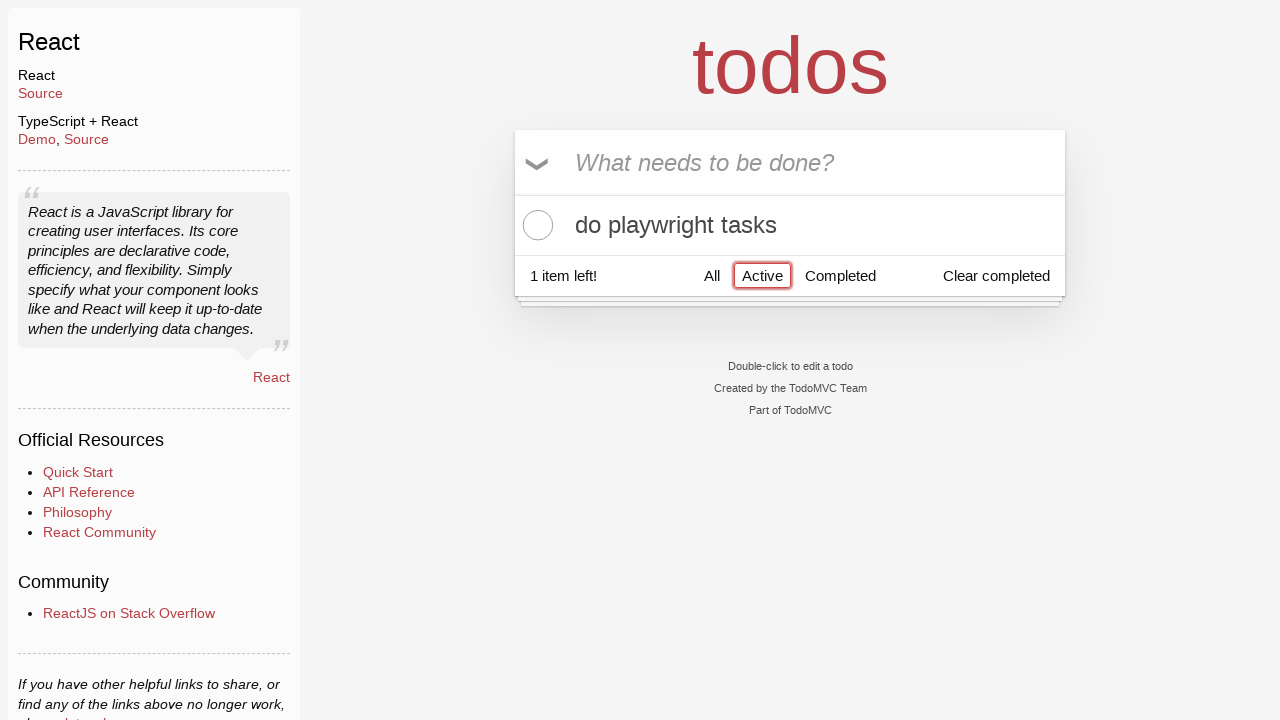

Waited for URL to change to active view
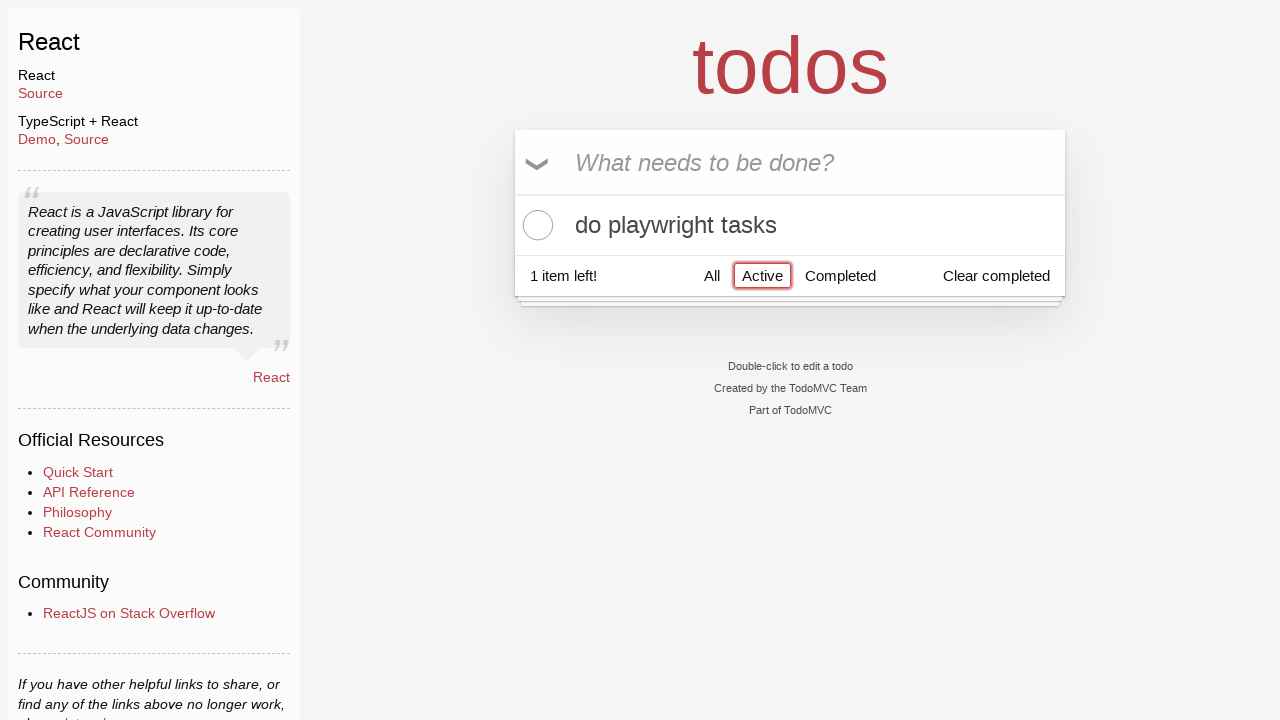

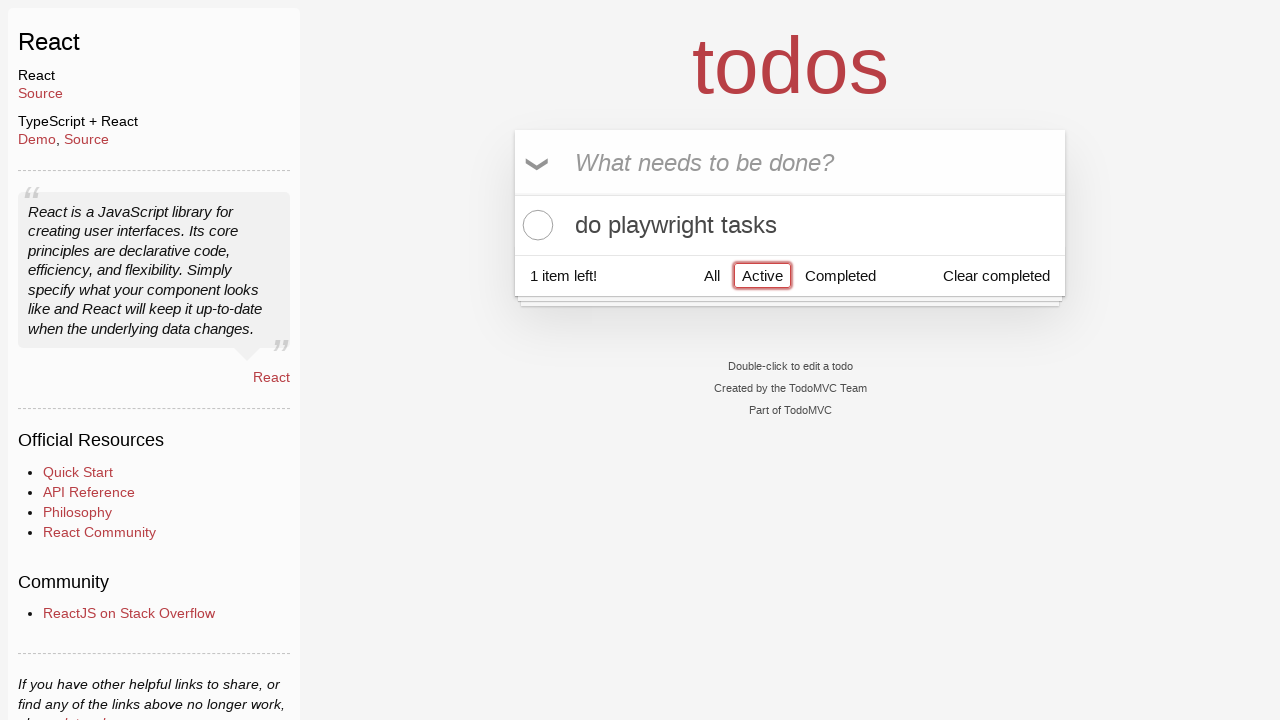